Tests adding a product to cart and proceeding through checkout flow

Starting URL: https://rahulshettyacademy.com/seleniumPractise/#/

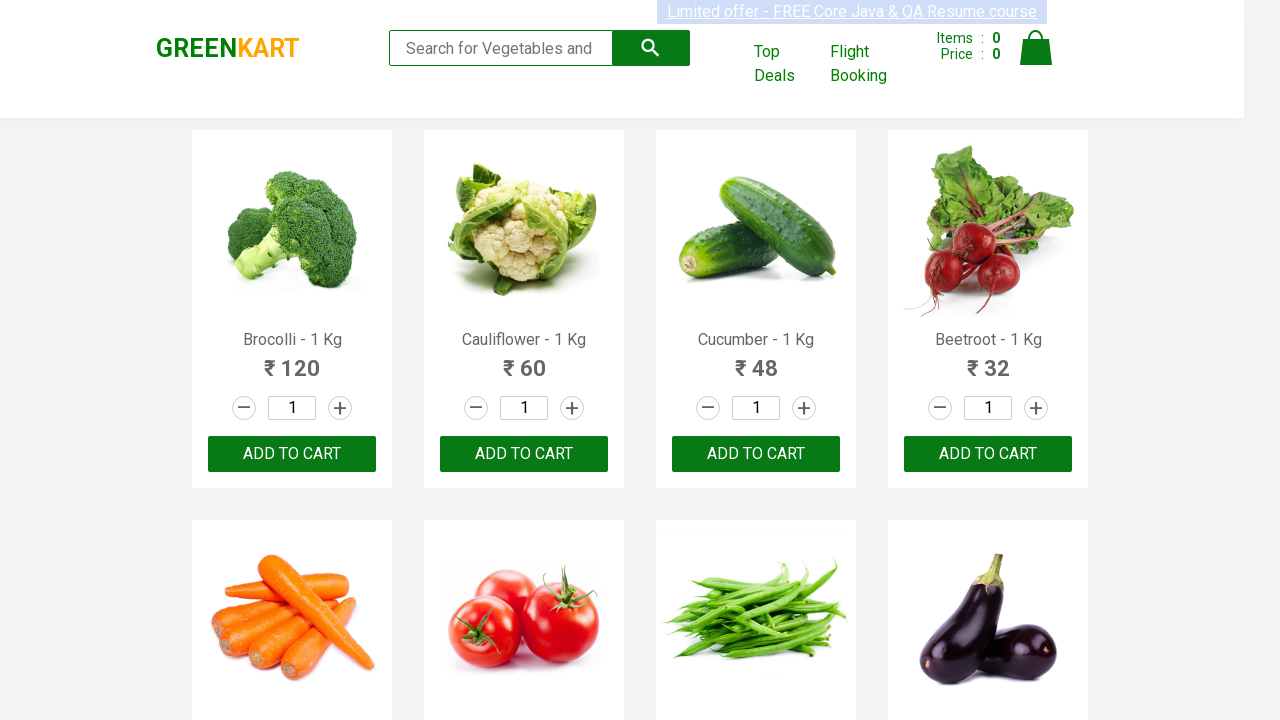

Filled search field with 'b' to filter products on .search-keyword
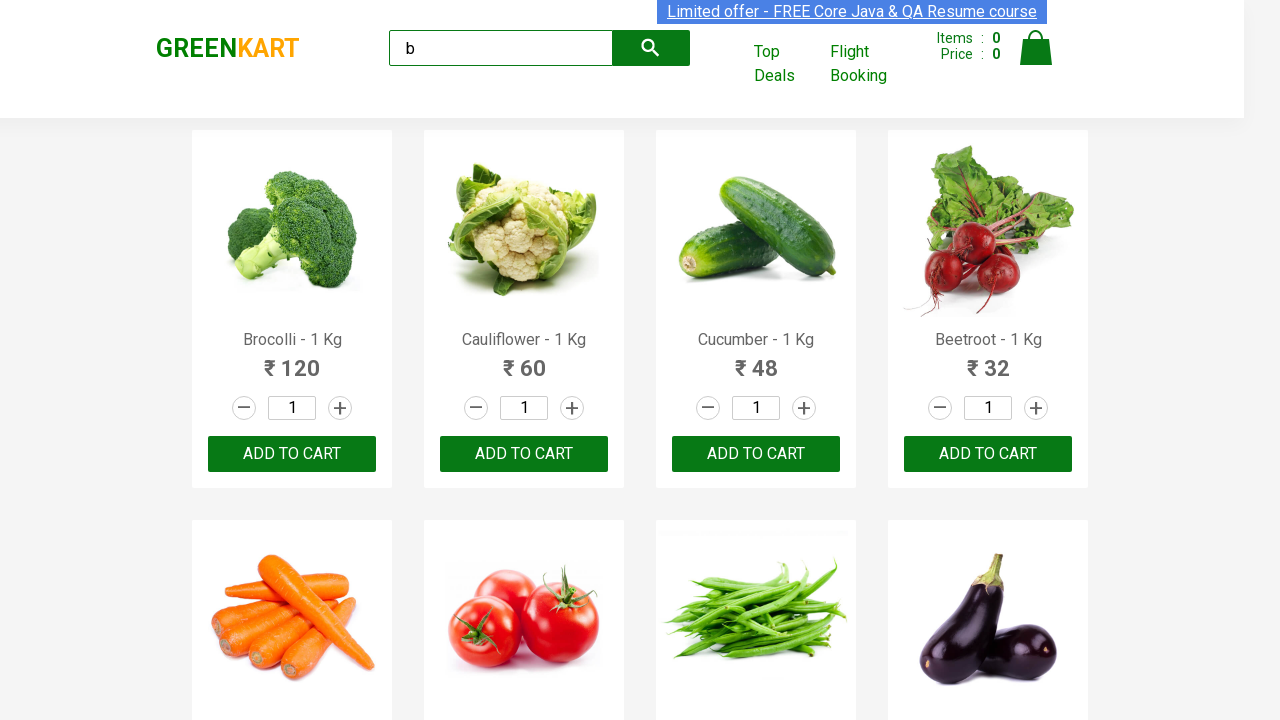

Waited 2 seconds for search results to load
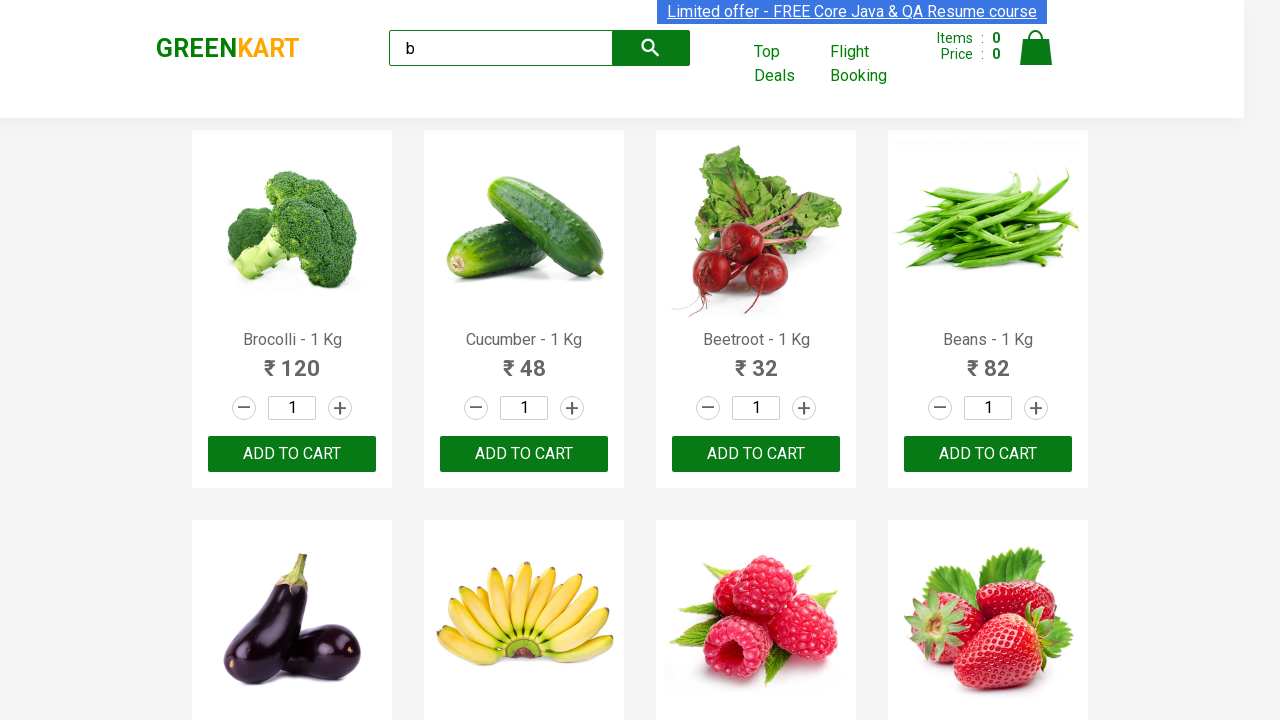

Waited for products to be visible on the page
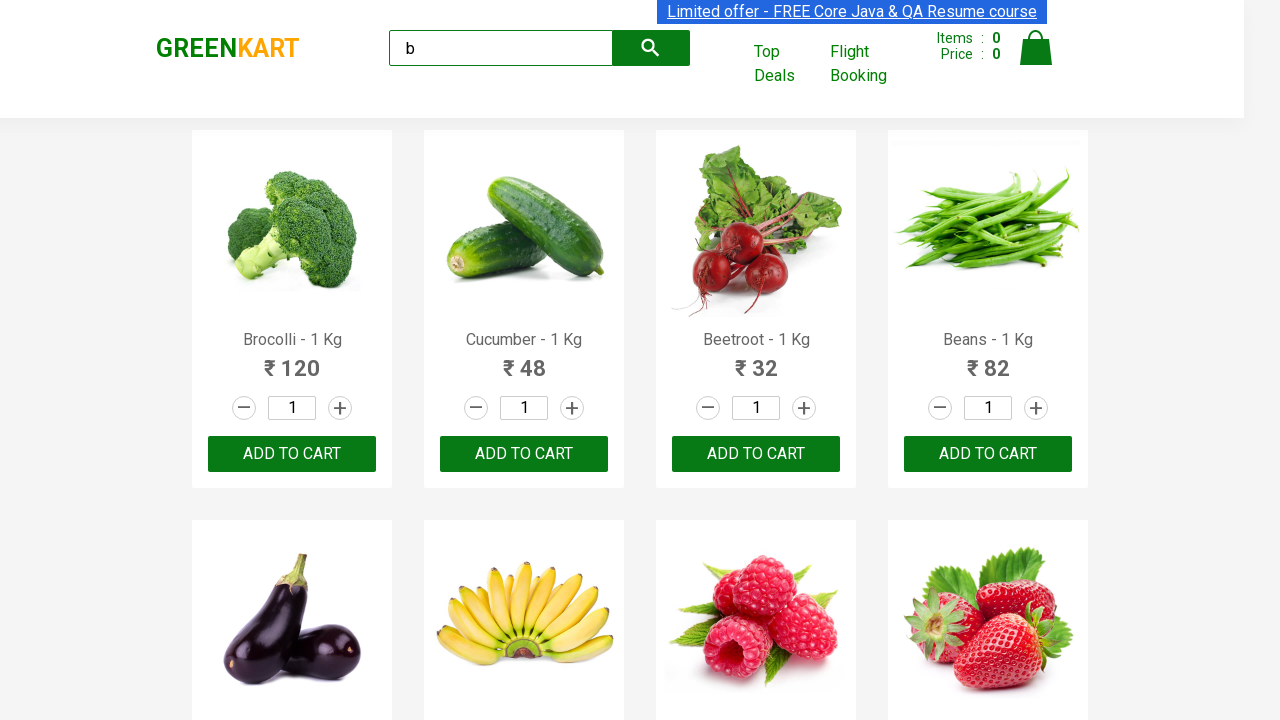

Clicked 'ADD TO CART' button on the 8th product at (988, 569) on .products .product >> nth=7 >> text=ADD TO CART
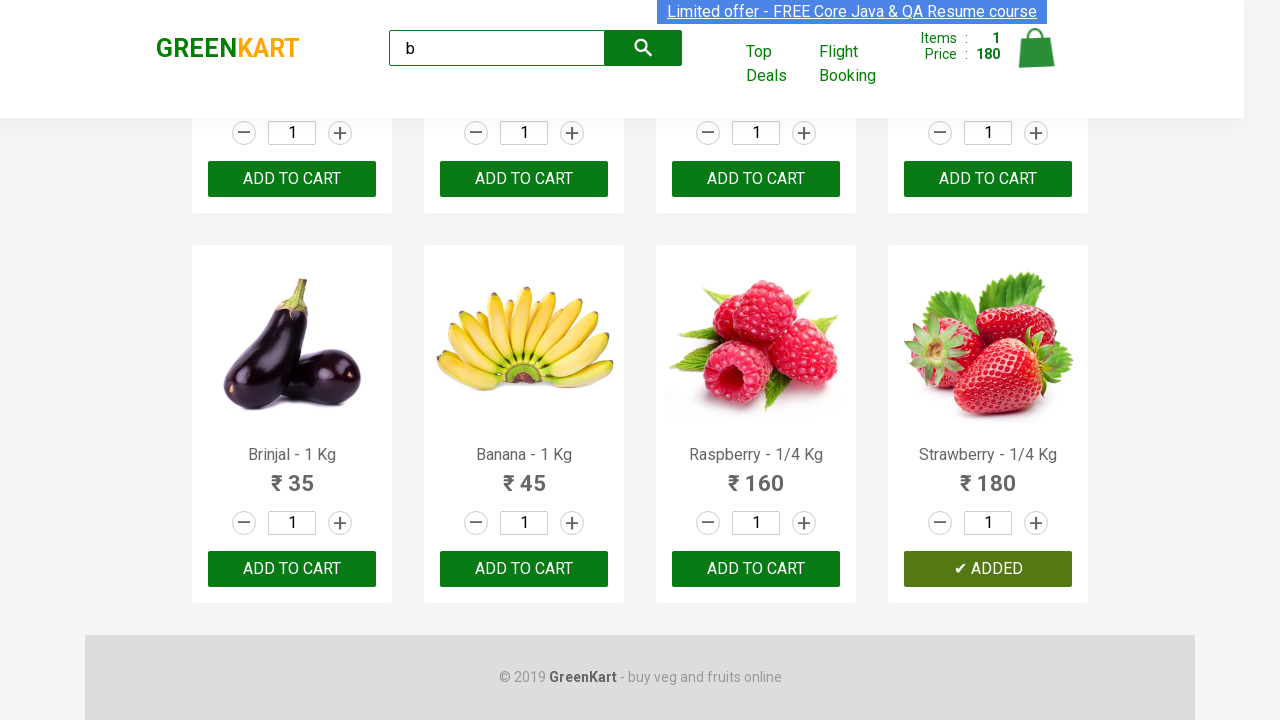

Clicked cart icon to view cart at (1036, 59) on a.cart-icon
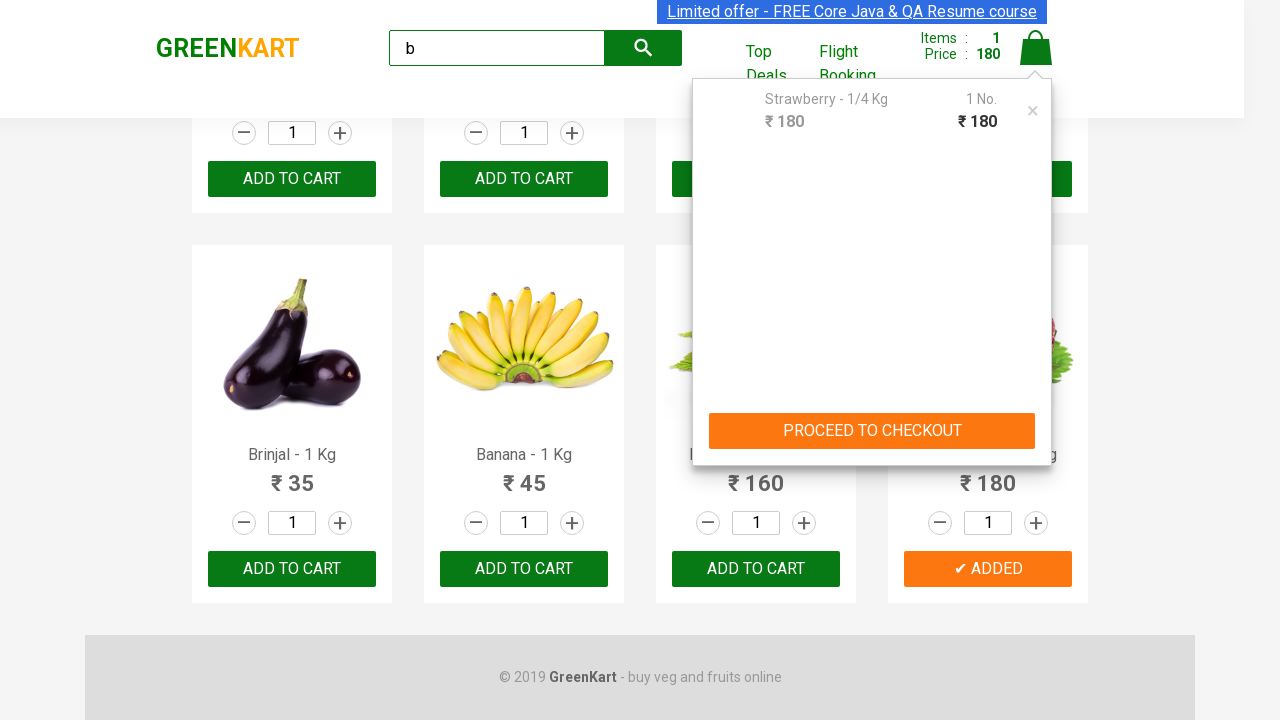

Waited 2 seconds for cart page to load
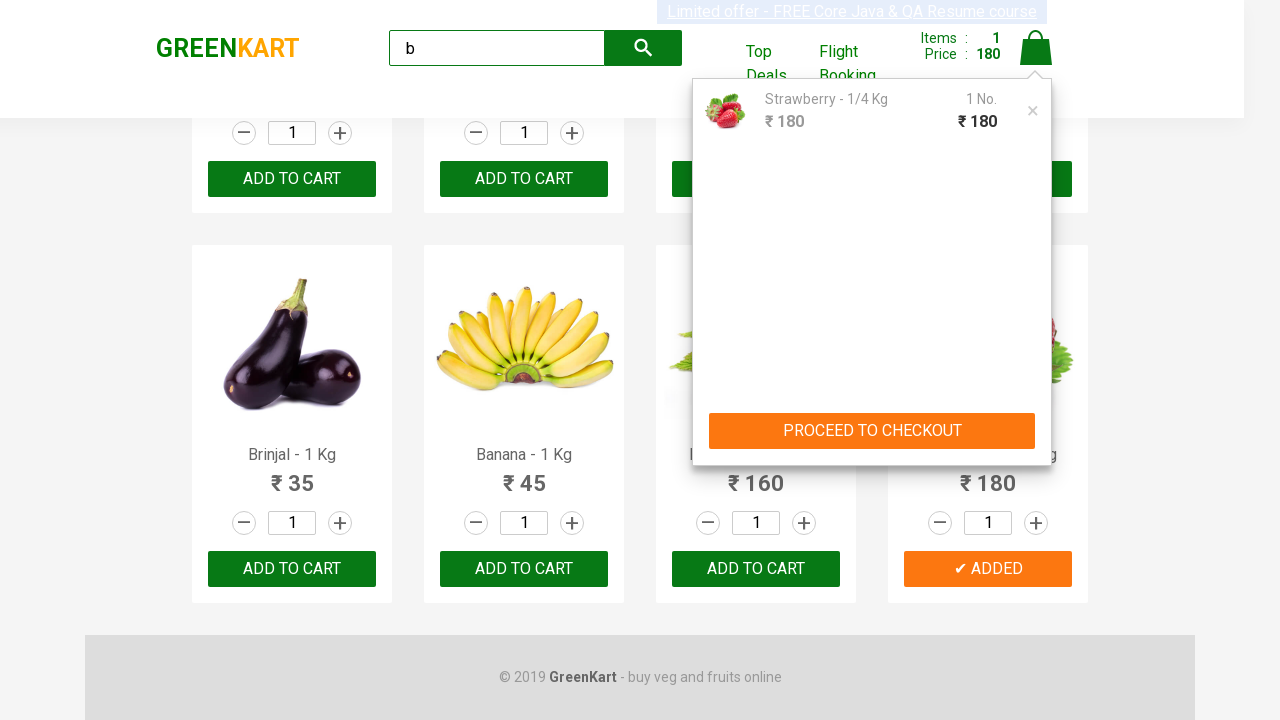

Clicked 'PROCEED TO CHECKOUT' button at (872, 431) on .action-block button[type='button']:has-text('PROCEED TO CHECKOUT')
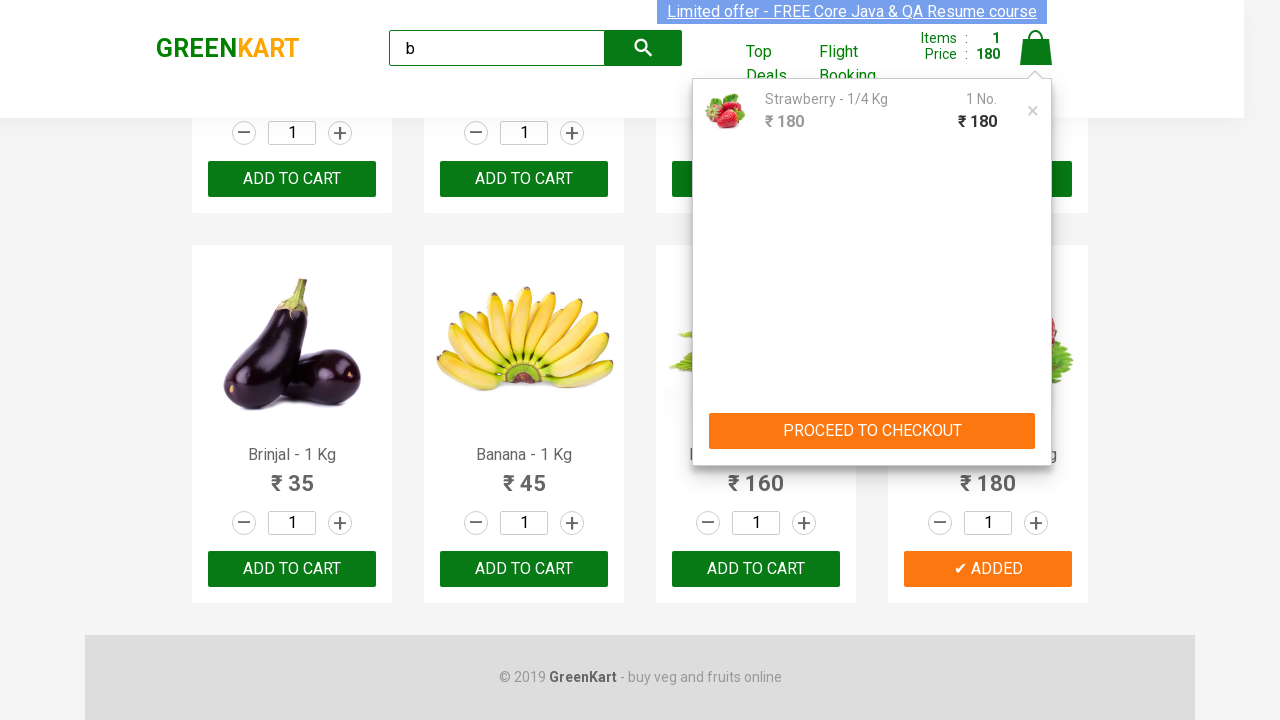

Waited 2 seconds for checkout page to load
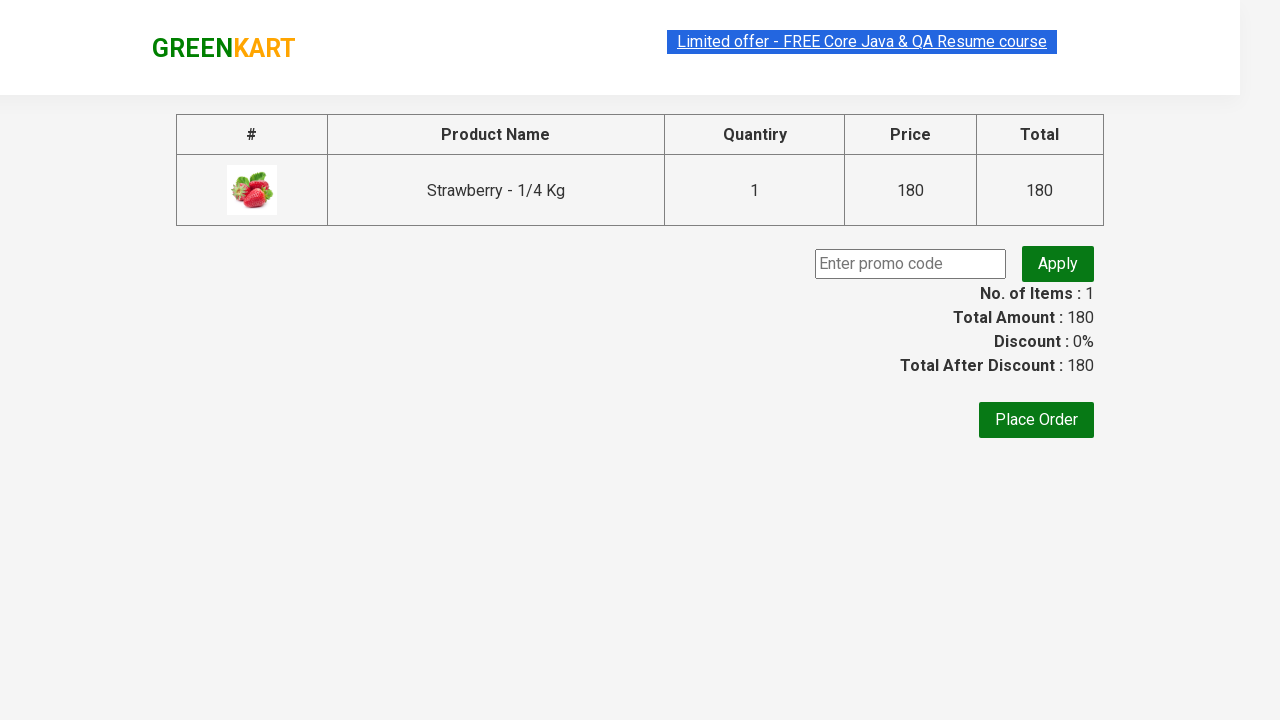

Clicked 'Place Order' button to complete the checkout flow at (640, 276) on .products:has-text('Place Order')
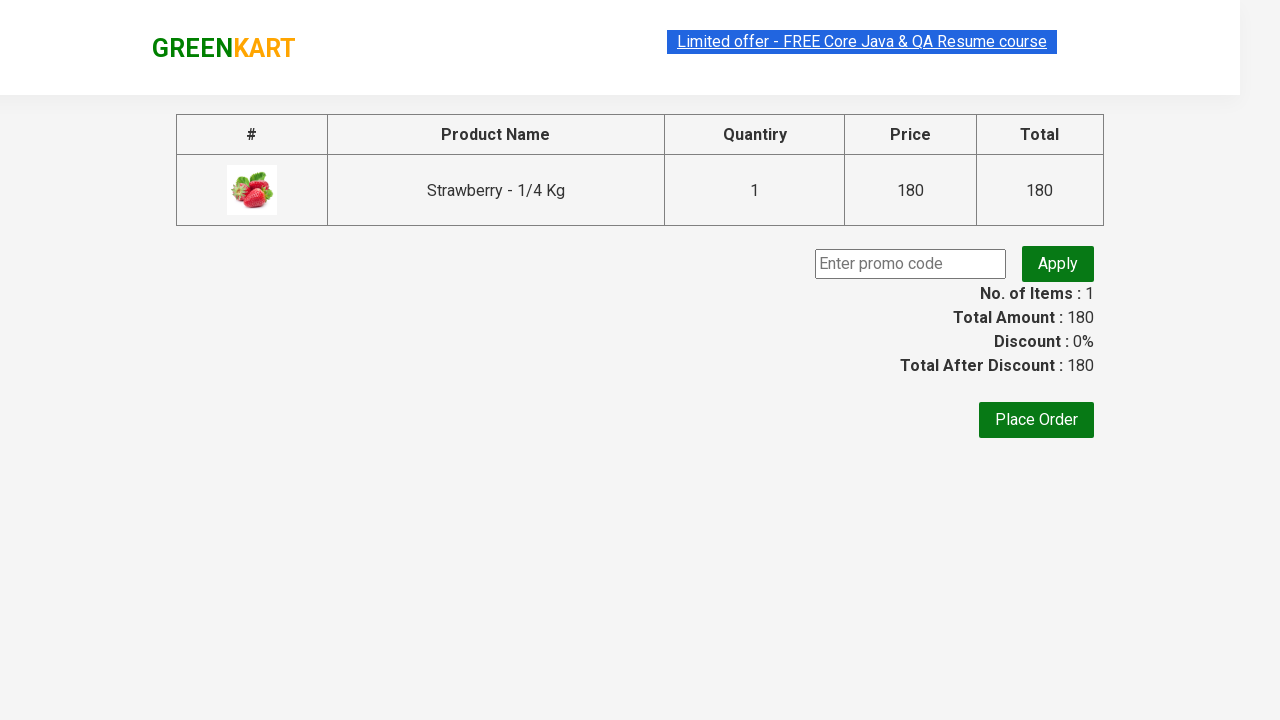

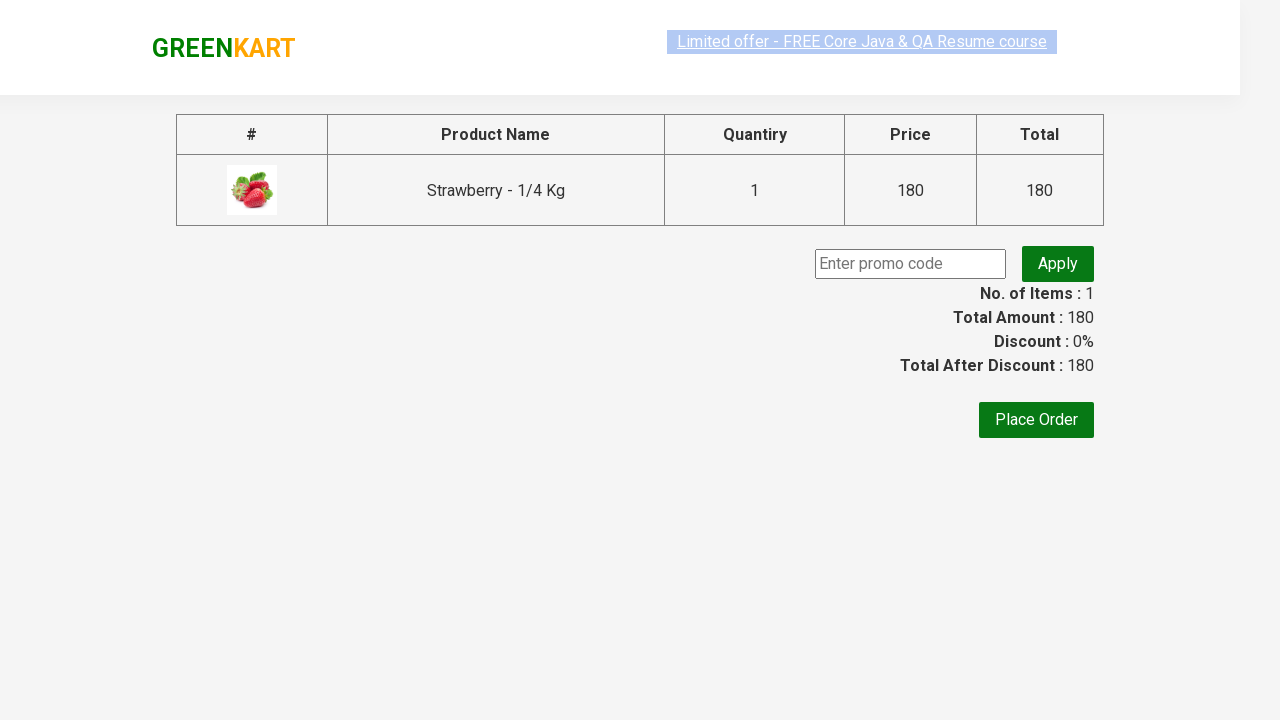